Tests basic browser navigation by navigating to a URL using the navigate().to() method and verifying the page loads.

Starting URL: https://opensource-demo.orangehrmlive.com/web/index.php/auth/login

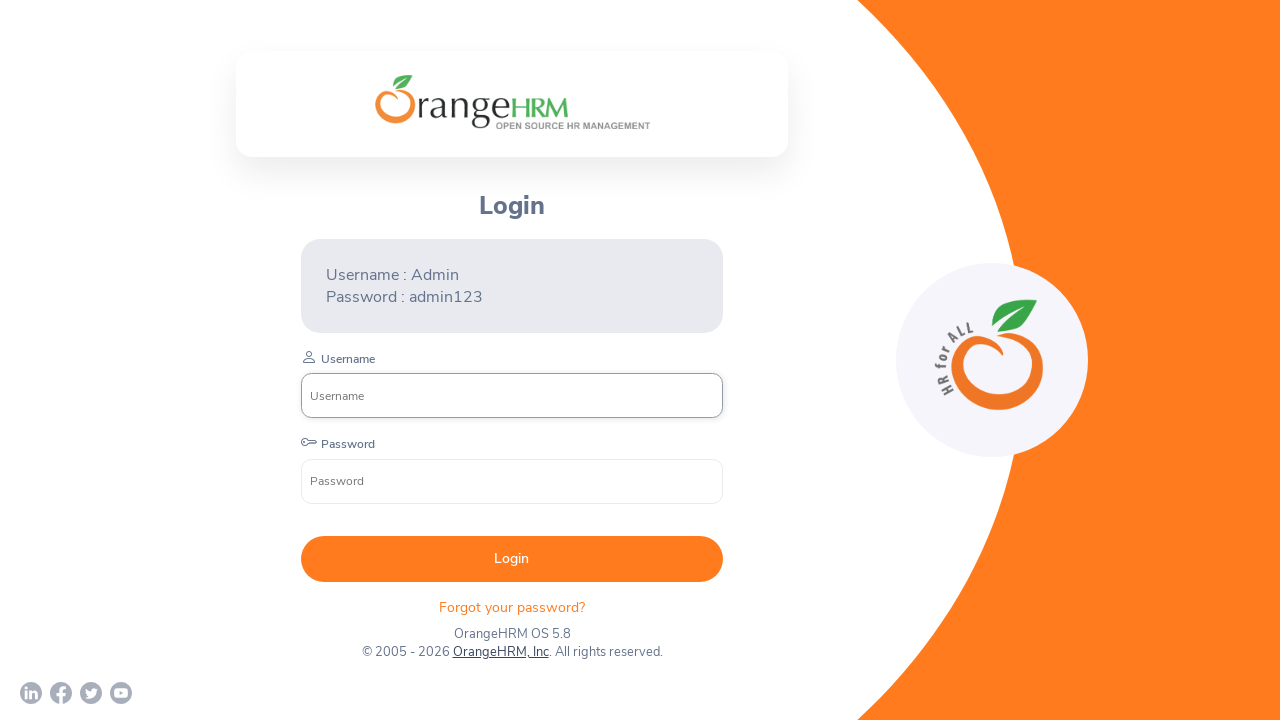

Waited for page to reach domcontentloaded state after navigating to OrangeHRM login URL
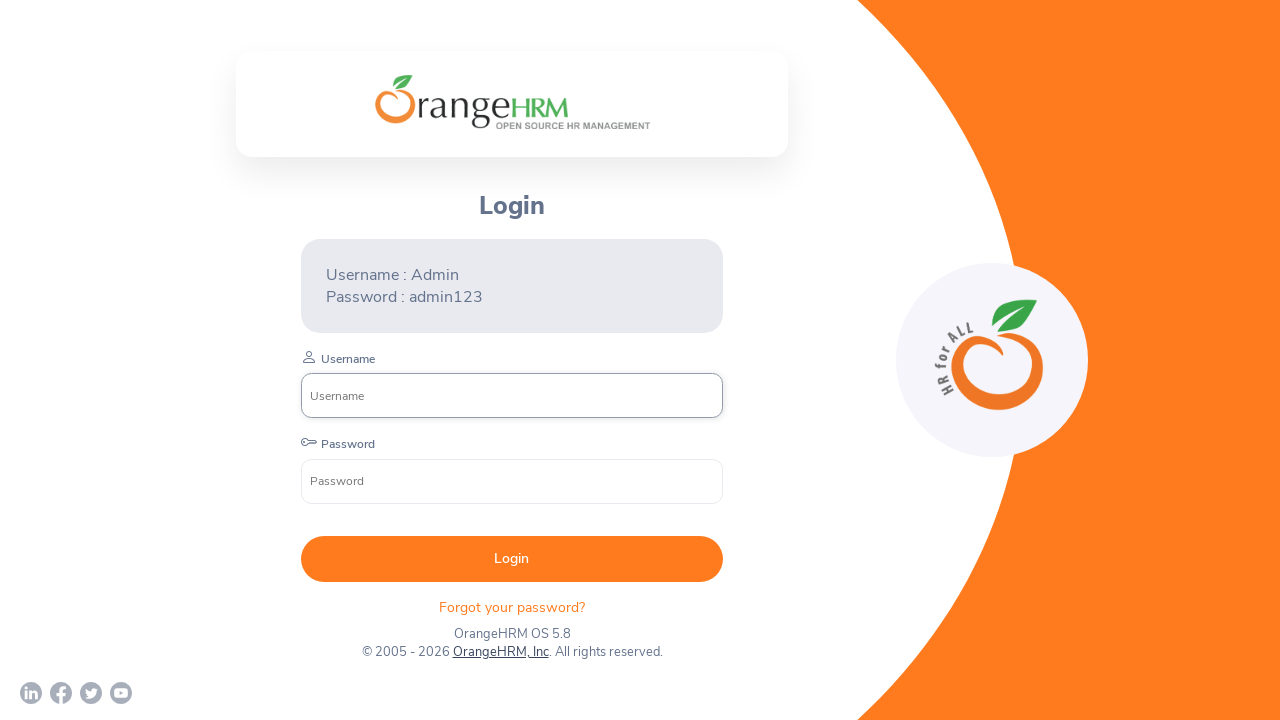

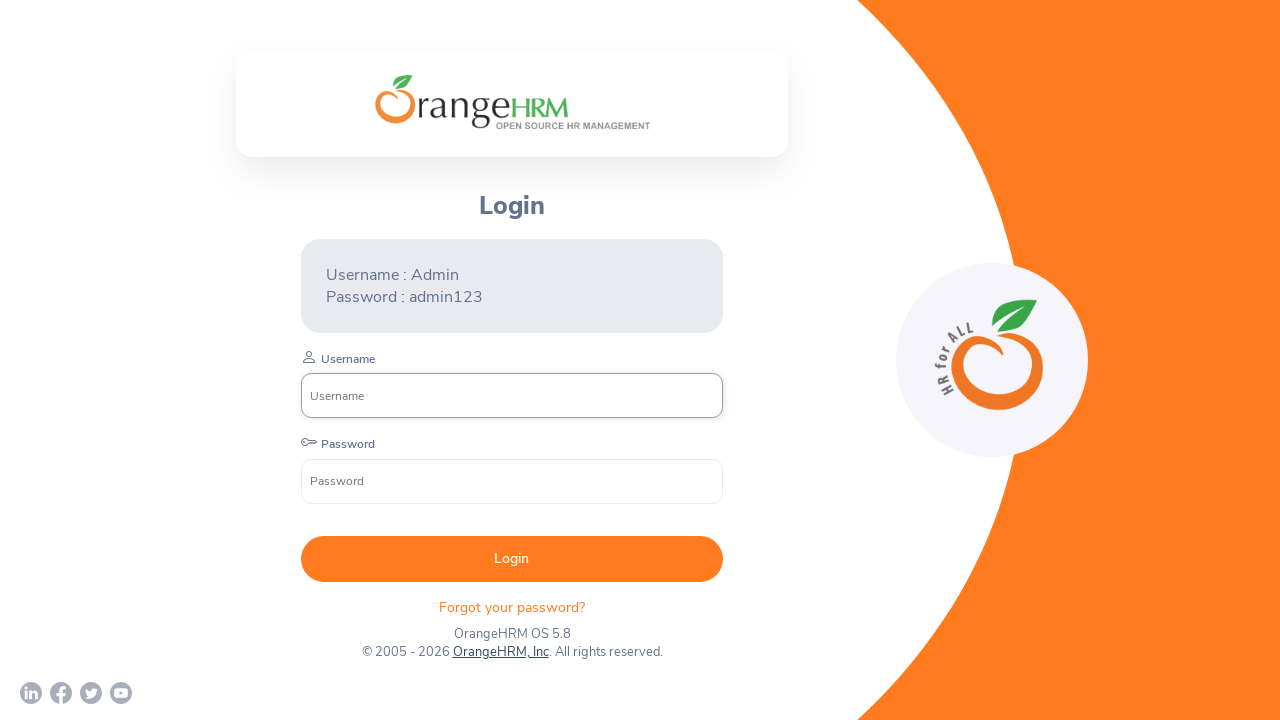